Tests clicking the Remove/Add button for the checkbox section on the dynamic controls page

Starting URL: http://the-internet.herokuapp.com/dynamic_controls

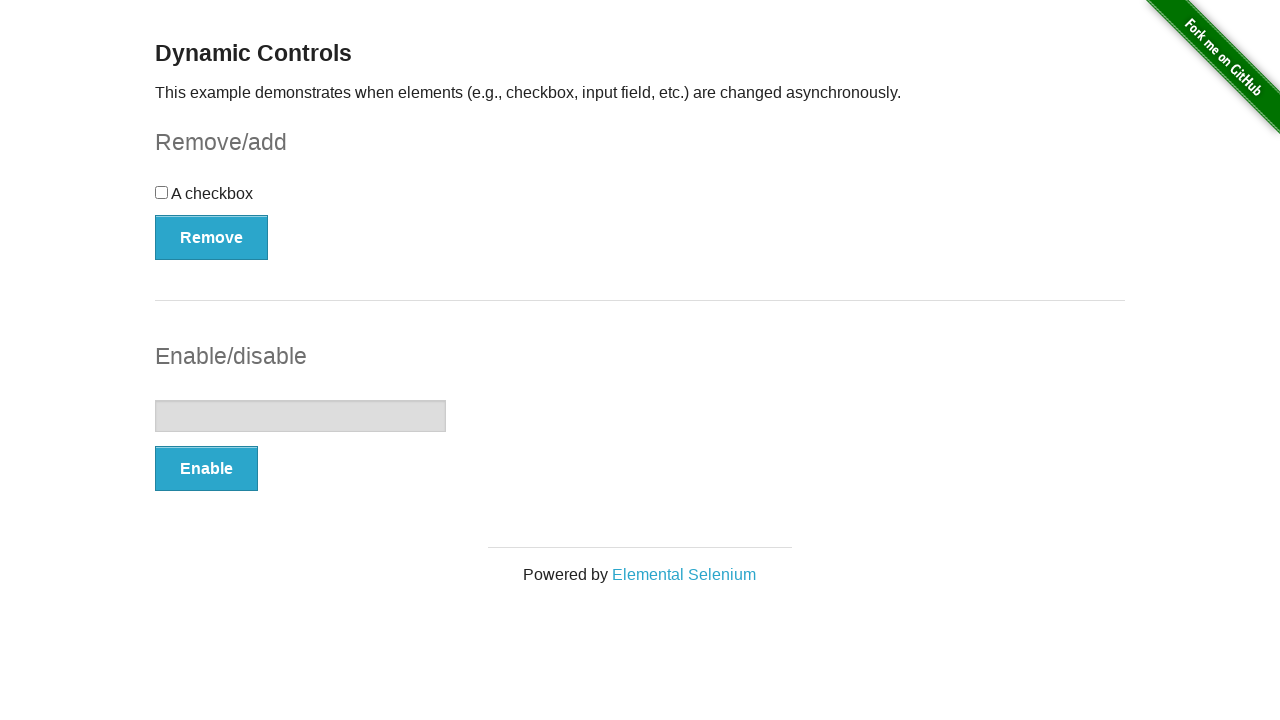

Navigated to dynamic controls page
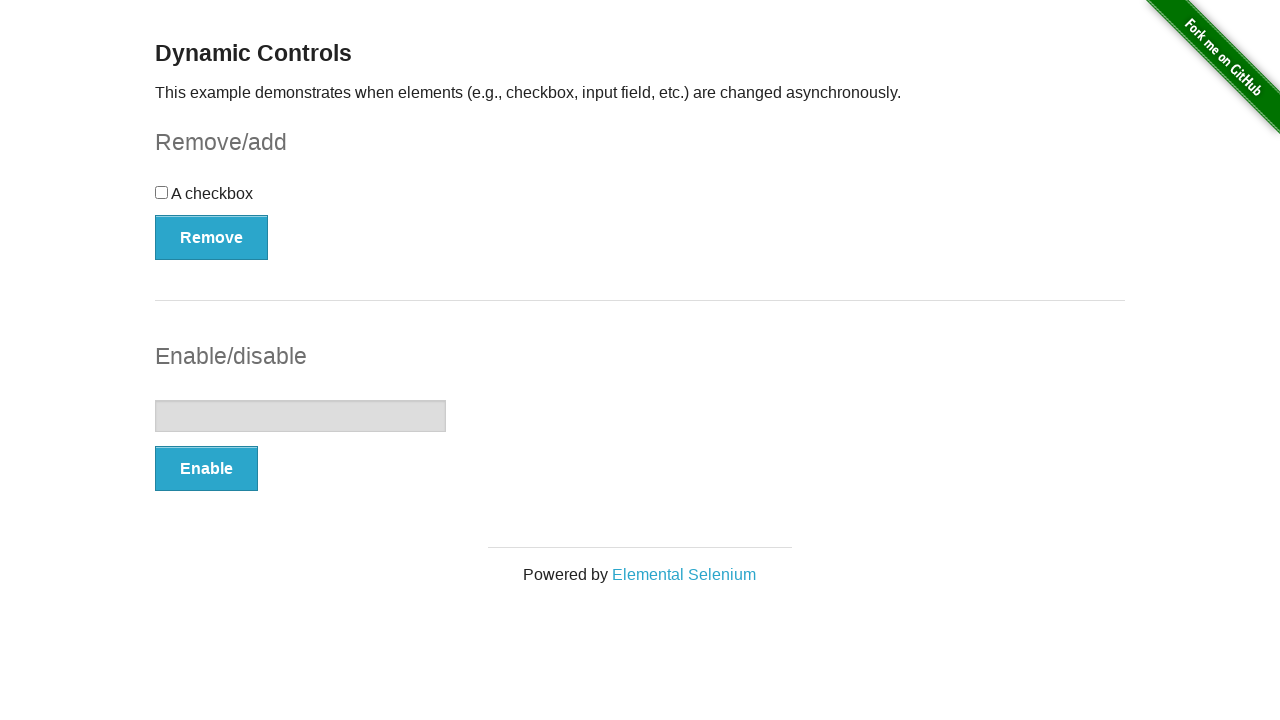

Clicked the Remove/Add button for the checkbox section at (212, 237) on #checkbox-example button
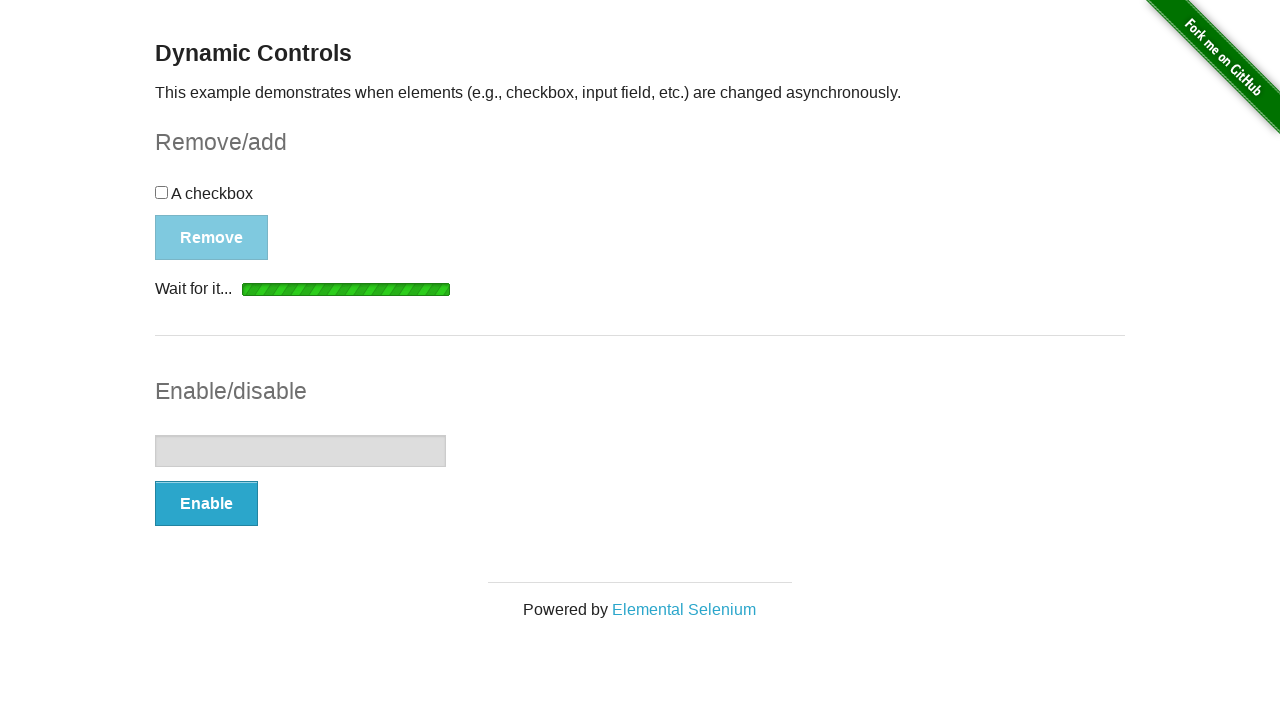

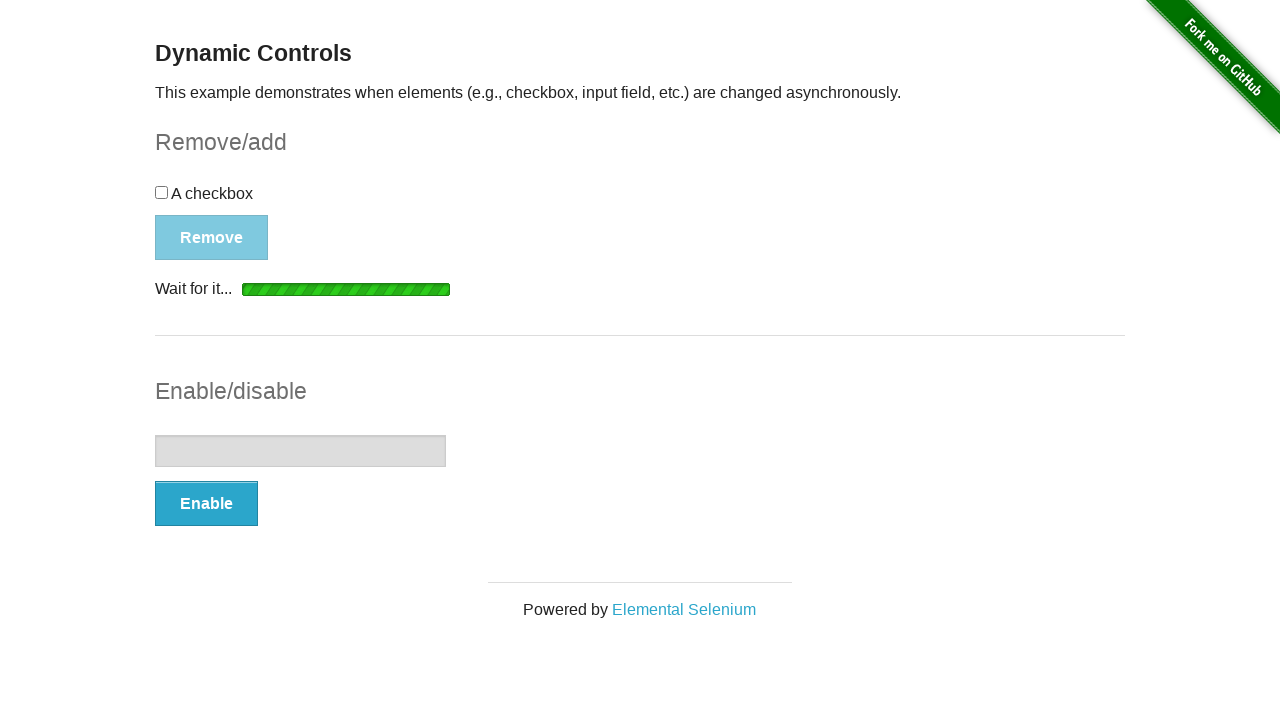